Tests the second FAQ accordion panel by clicking it and verifying it expands to show content

Starting URL: https://qa-scooter.praktikum-services.ru/

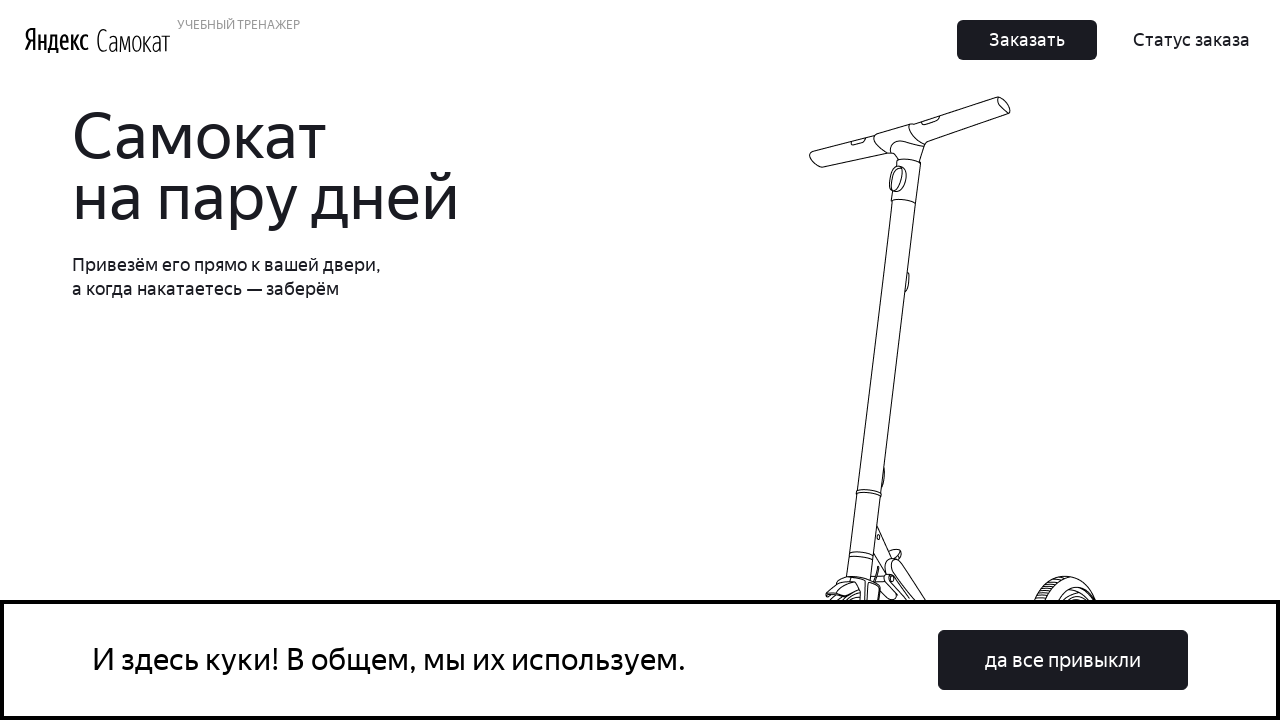

Scrolled to FAQ section
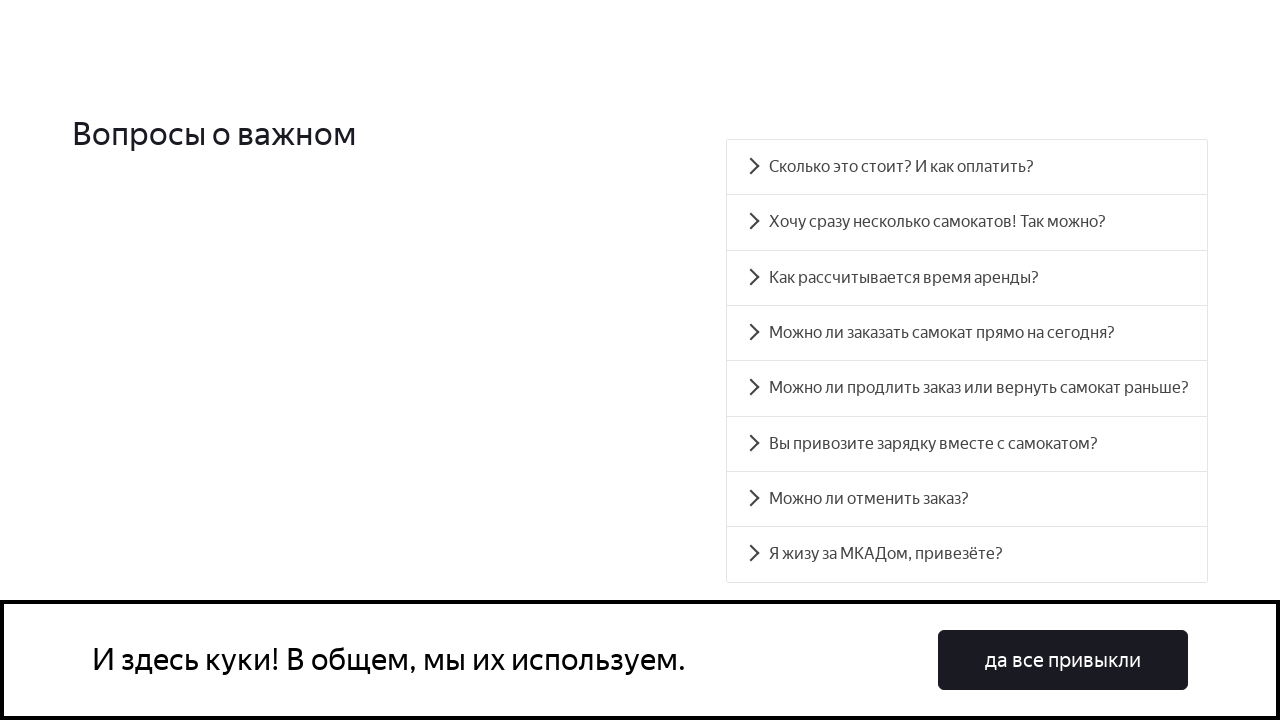

Clicked second FAQ accordion panel heading at (967, 222) on #accordion__heading-1
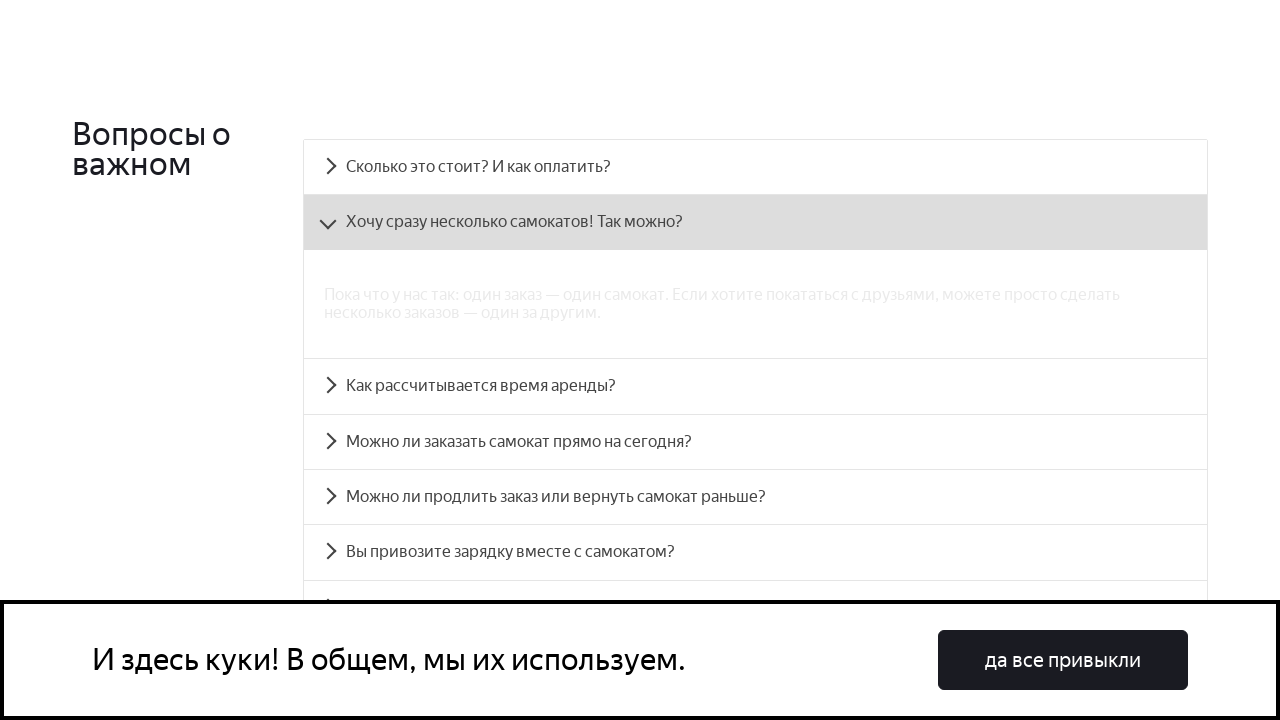

Accordion panel expanded and content became visible
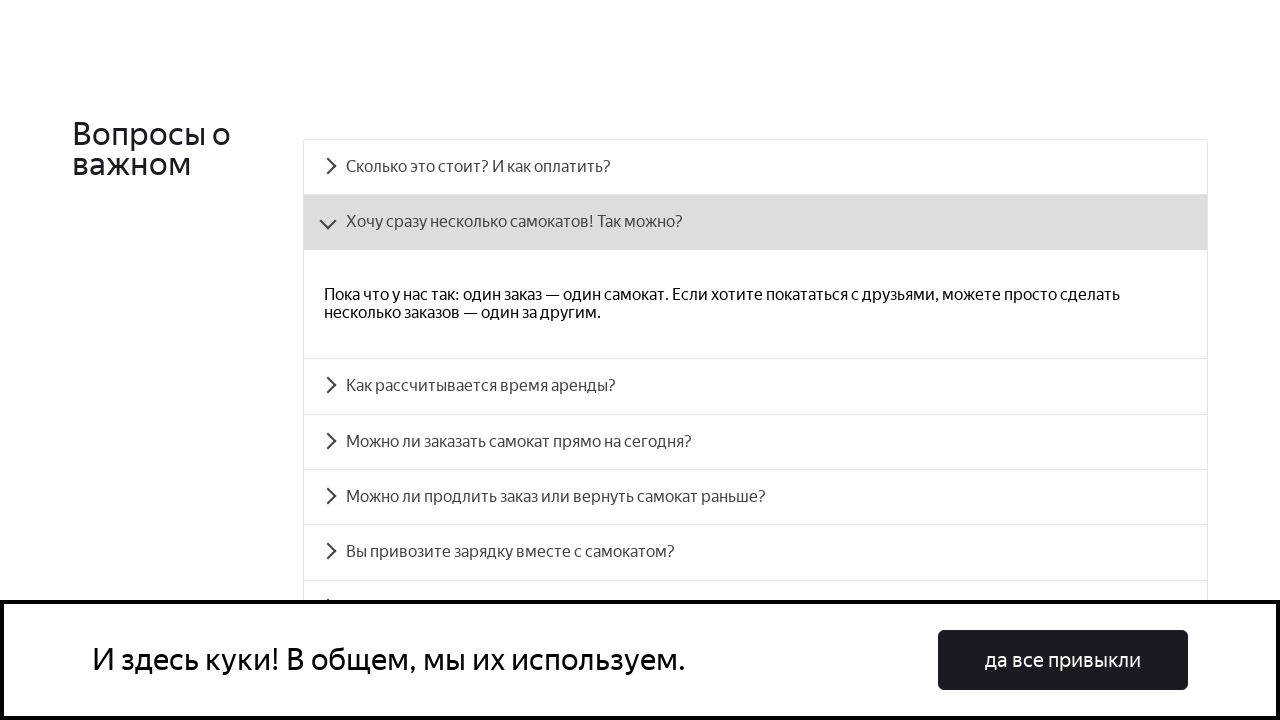

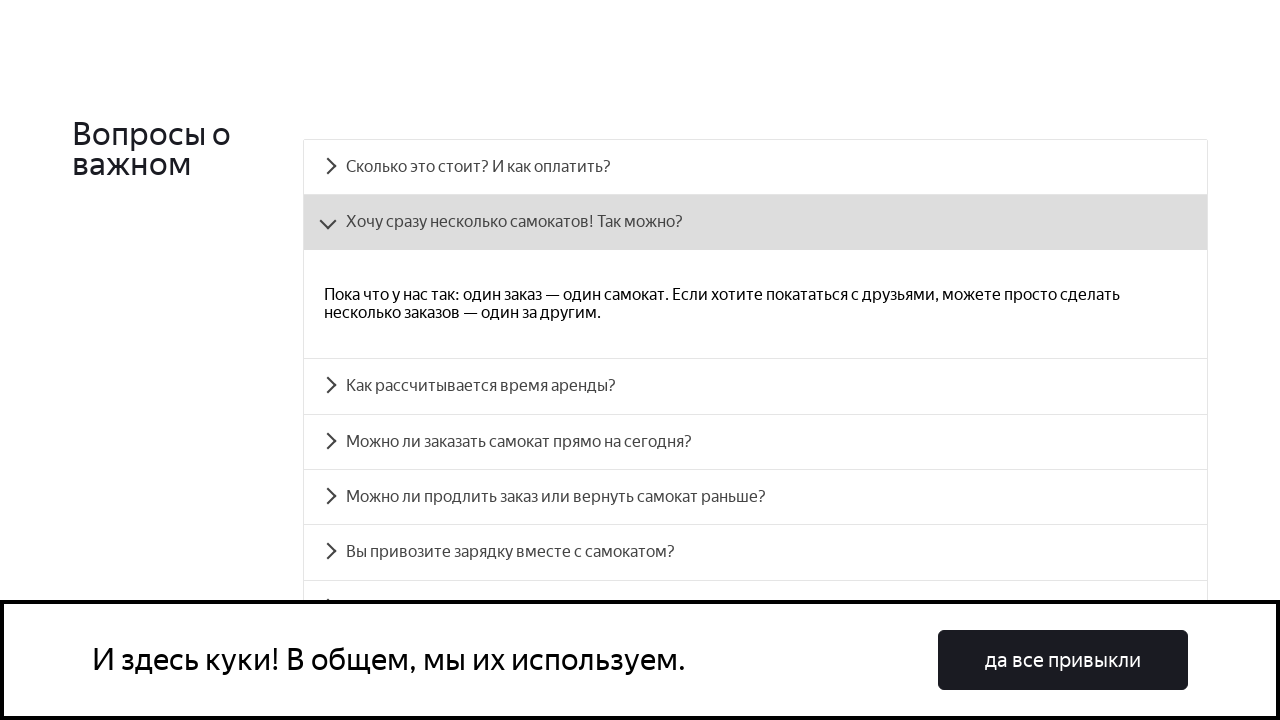